Tests checkbox functionality by verifying default states, clicking to toggle both checkboxes, and confirming their new states after interaction.

Starting URL: http://practice.cydeo.com/checkboxes

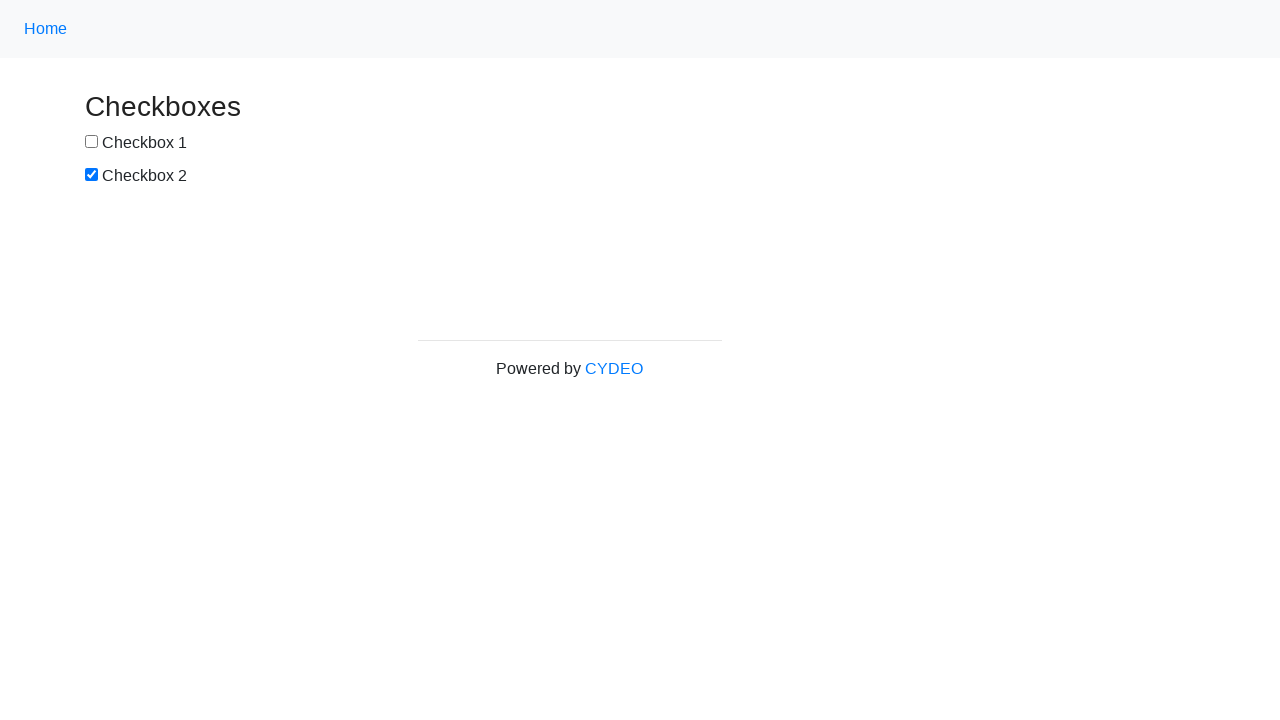

Located checkbox #1 element
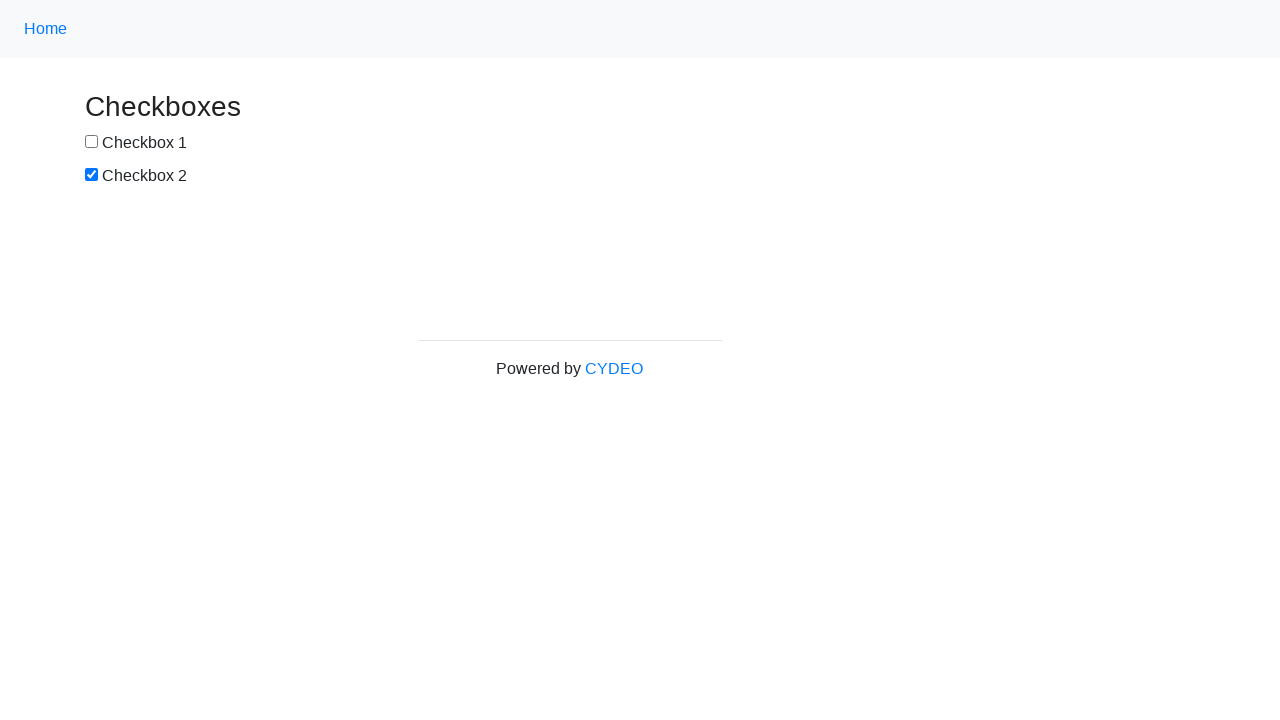

Verified checkbox #1 is not selected by default
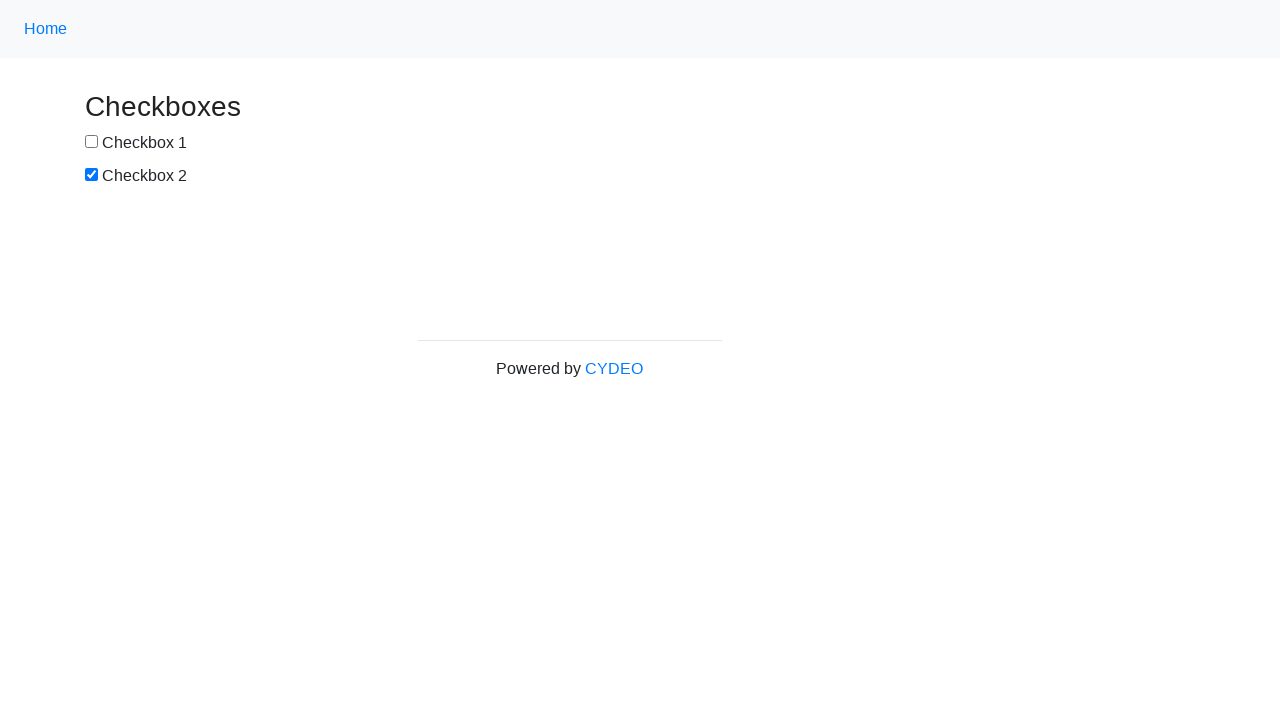

Located checkbox #2 element
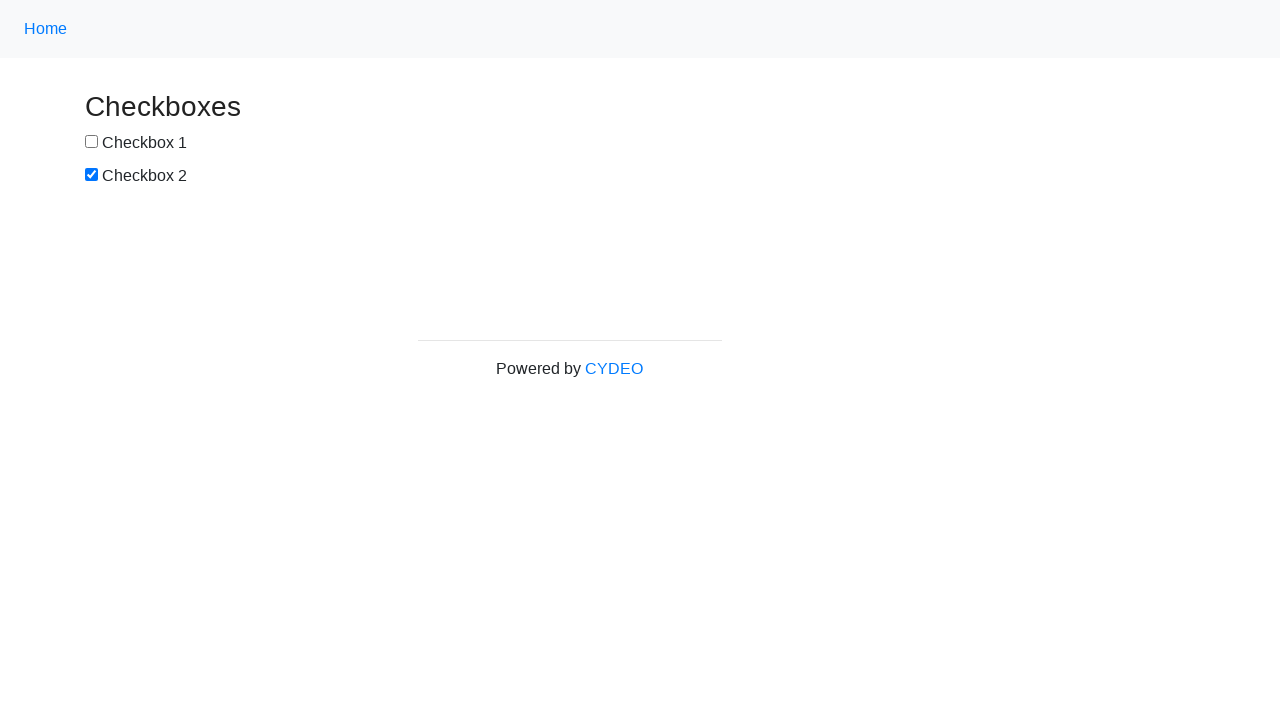

Verified checkbox #2 is selected by default
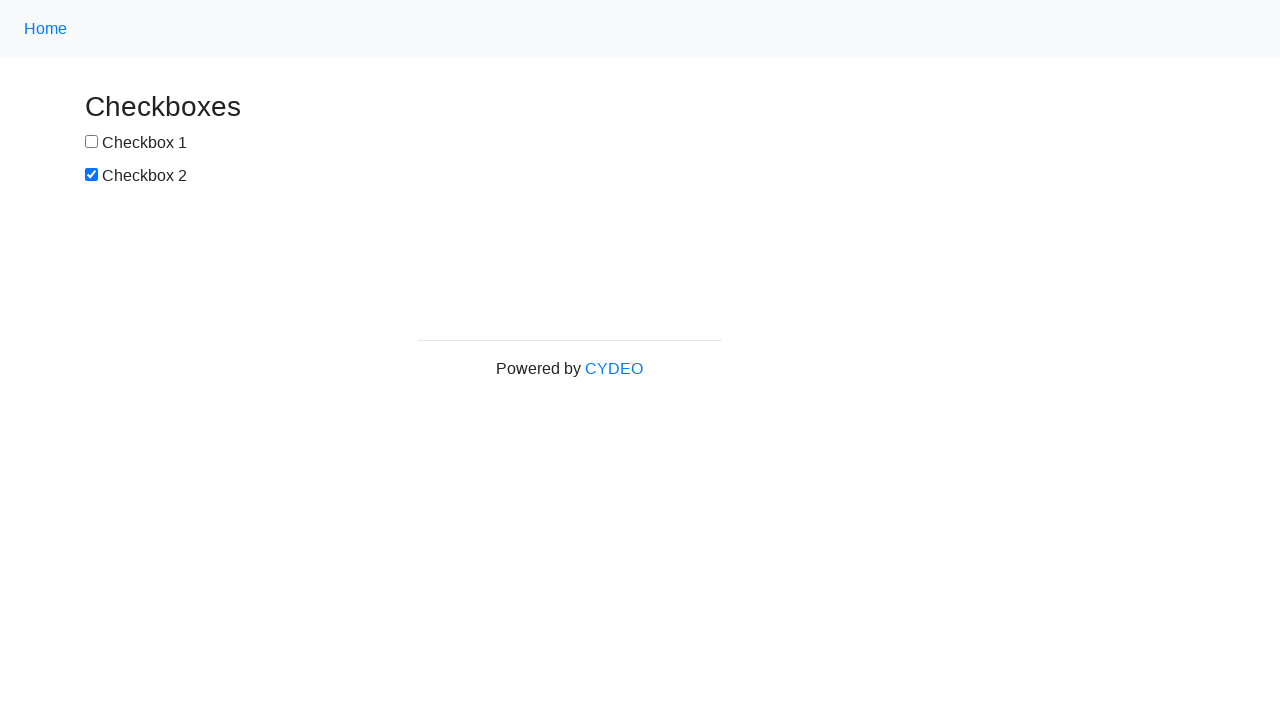

Clicked checkbox #1 to select it at (92, 142) on input#box1
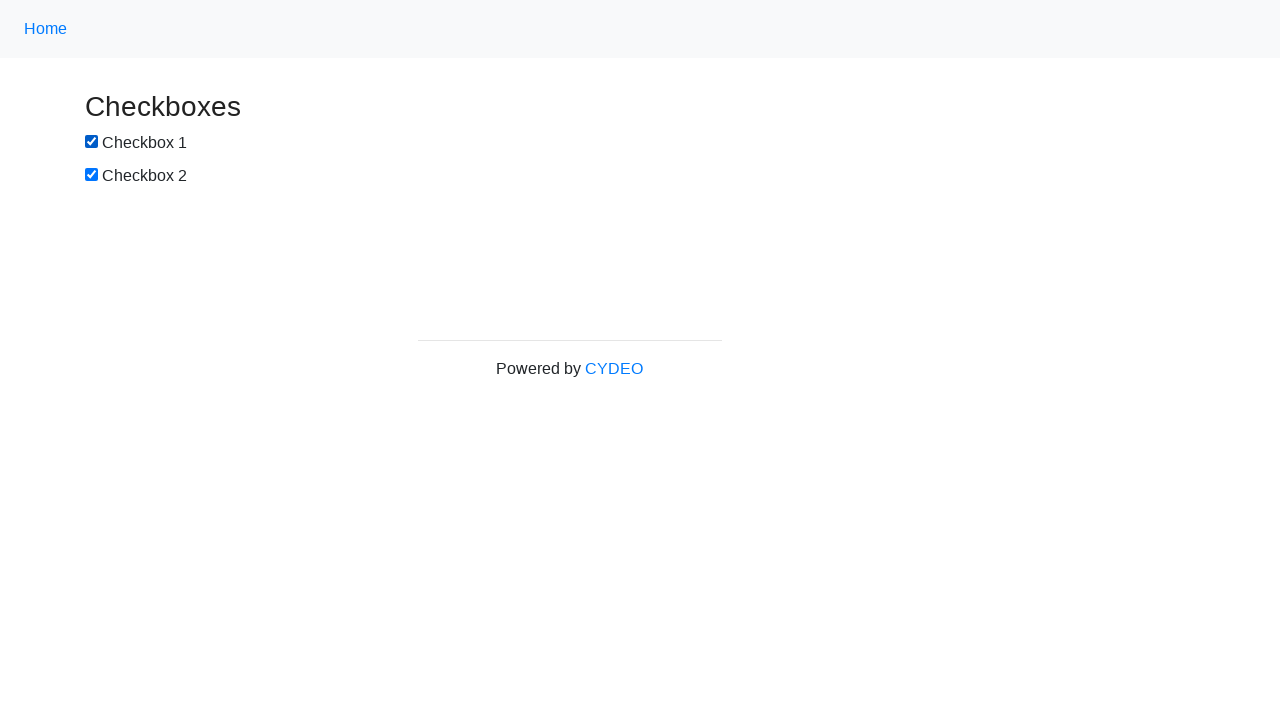

Clicked checkbox #2 to deselect it at (92, 175) on input[name='checkbox2']
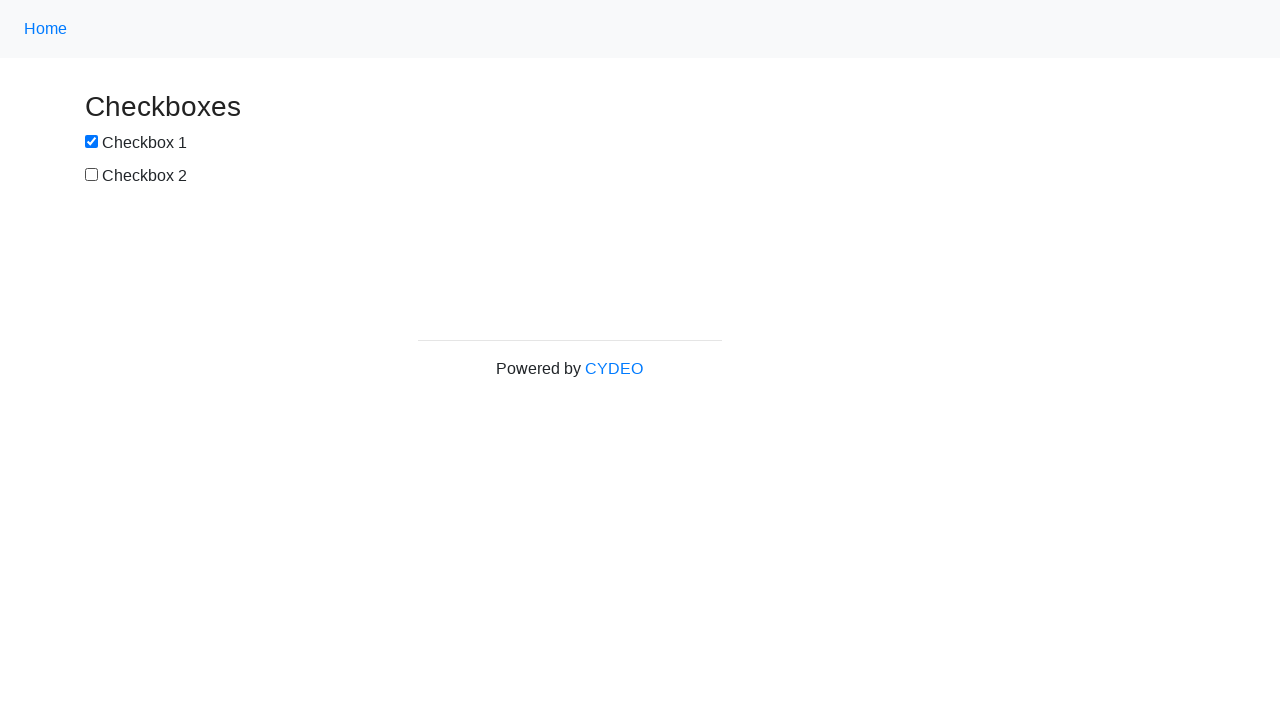

Verified checkbox #1 is now selected after clicking
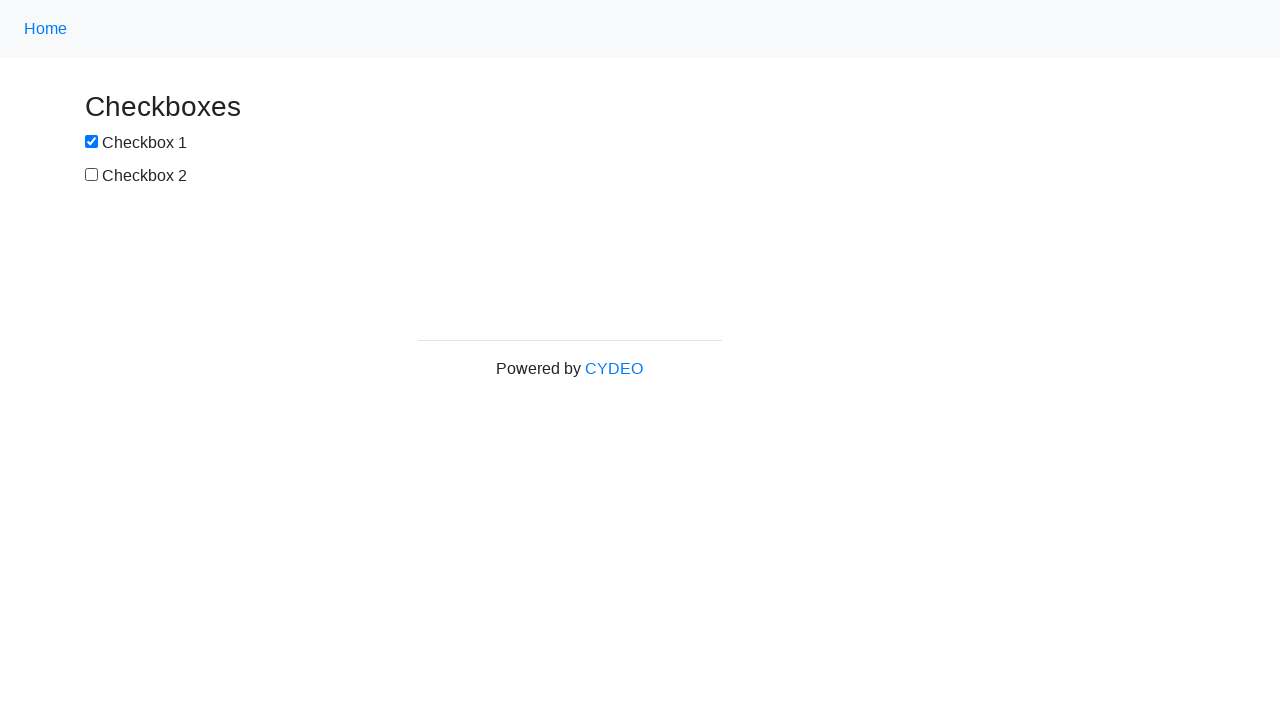

Verified checkbox #2 is now not selected after clicking
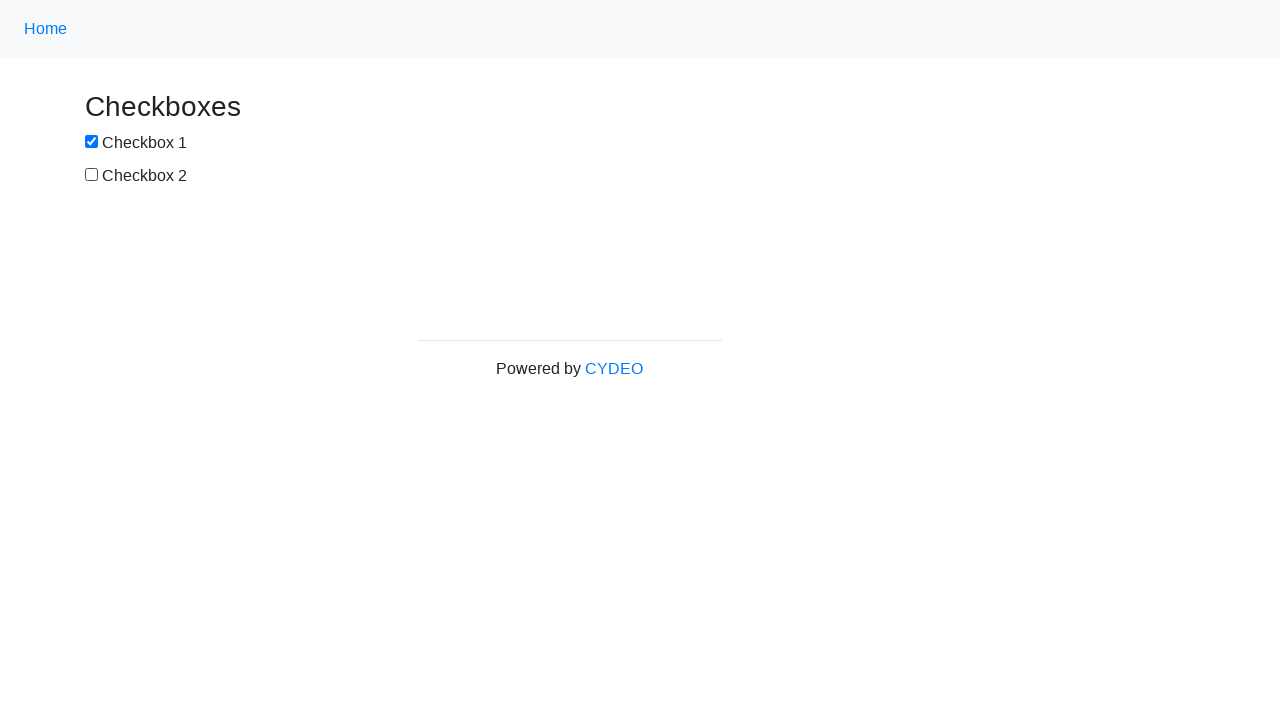

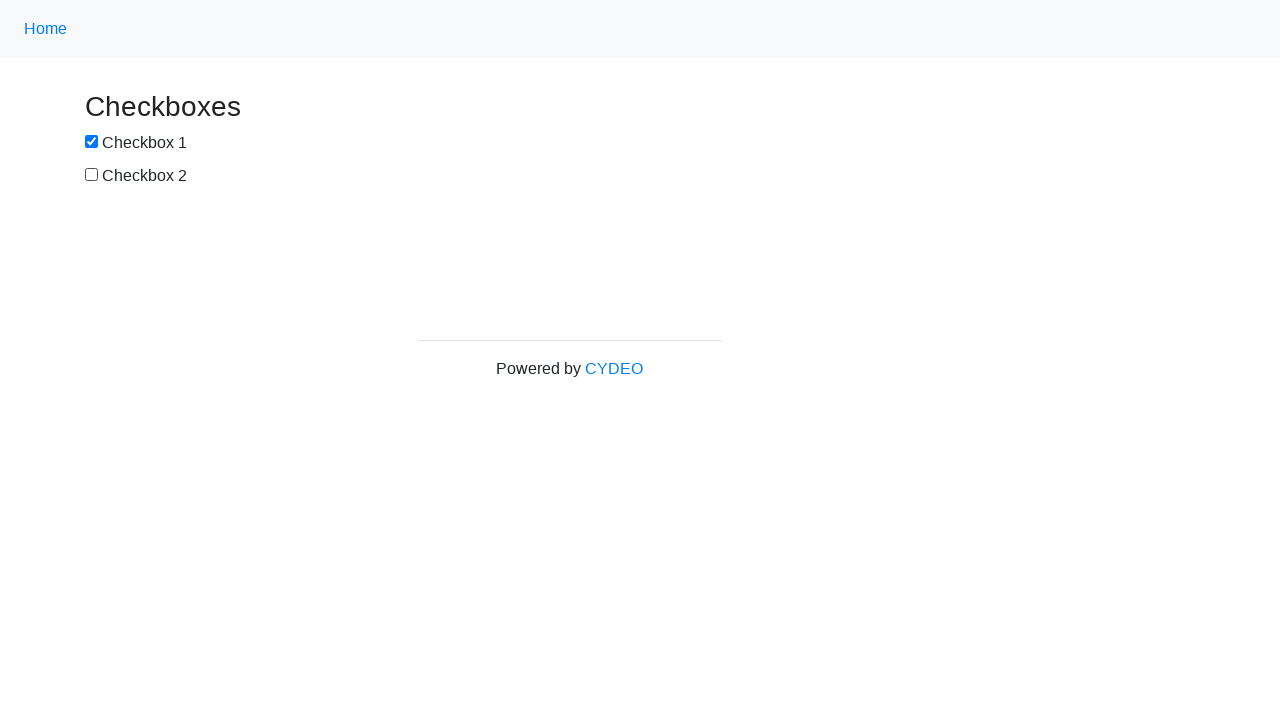